Tests tooltip functionality by hovering over an input field and verifying the tooltip text appears correctly

Starting URL: https://automationfc.github.io/jquery-tooltip/

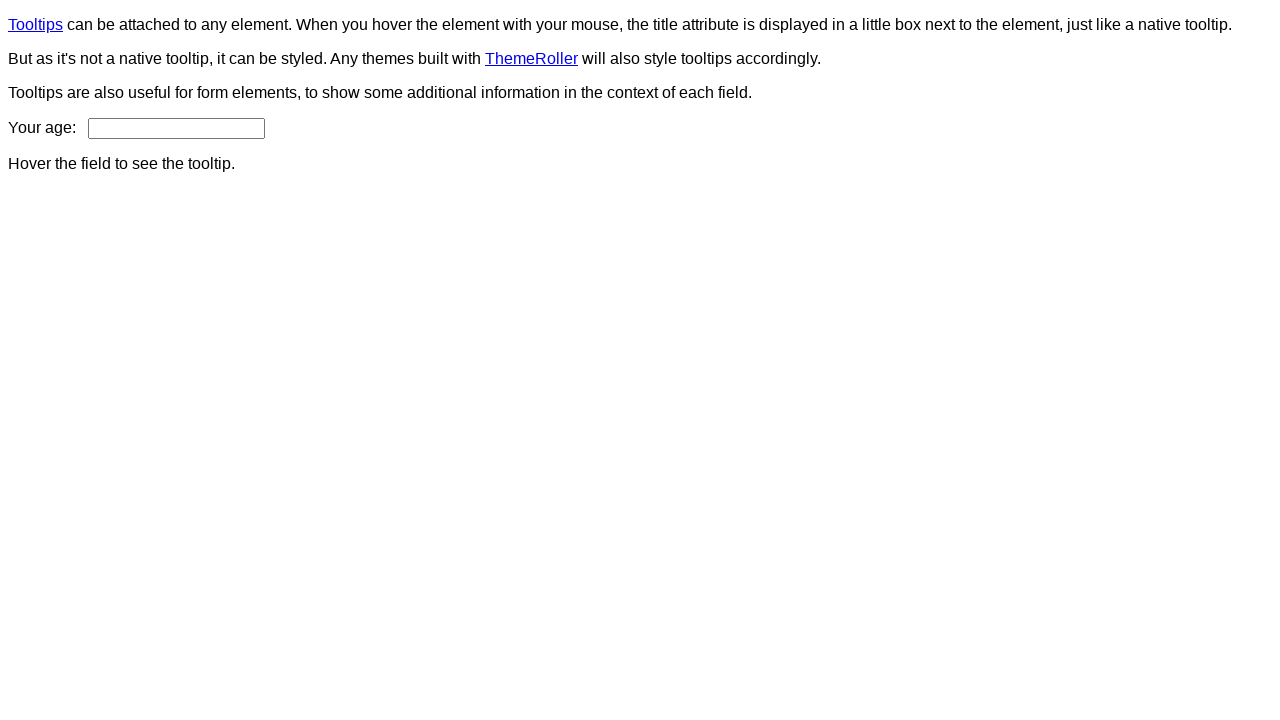

Hovered over age input field to trigger tooltip at (176, 128) on input#age
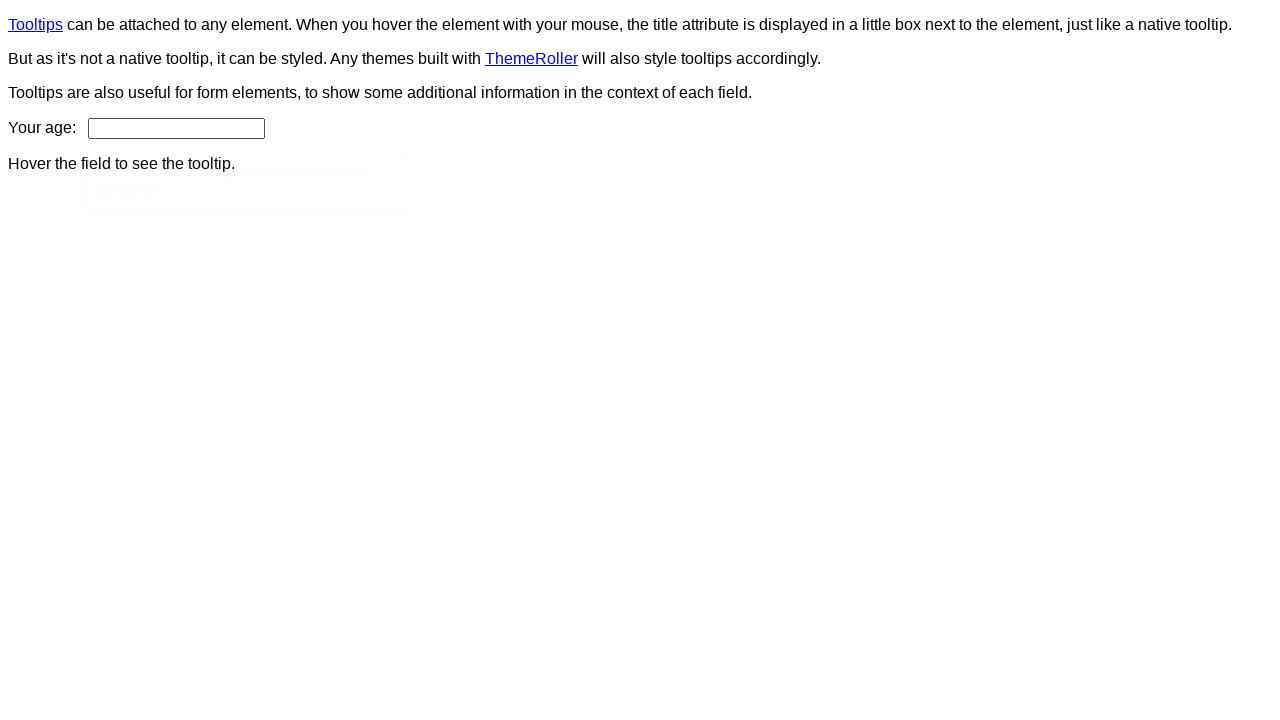

Tooltip appeared and became visible
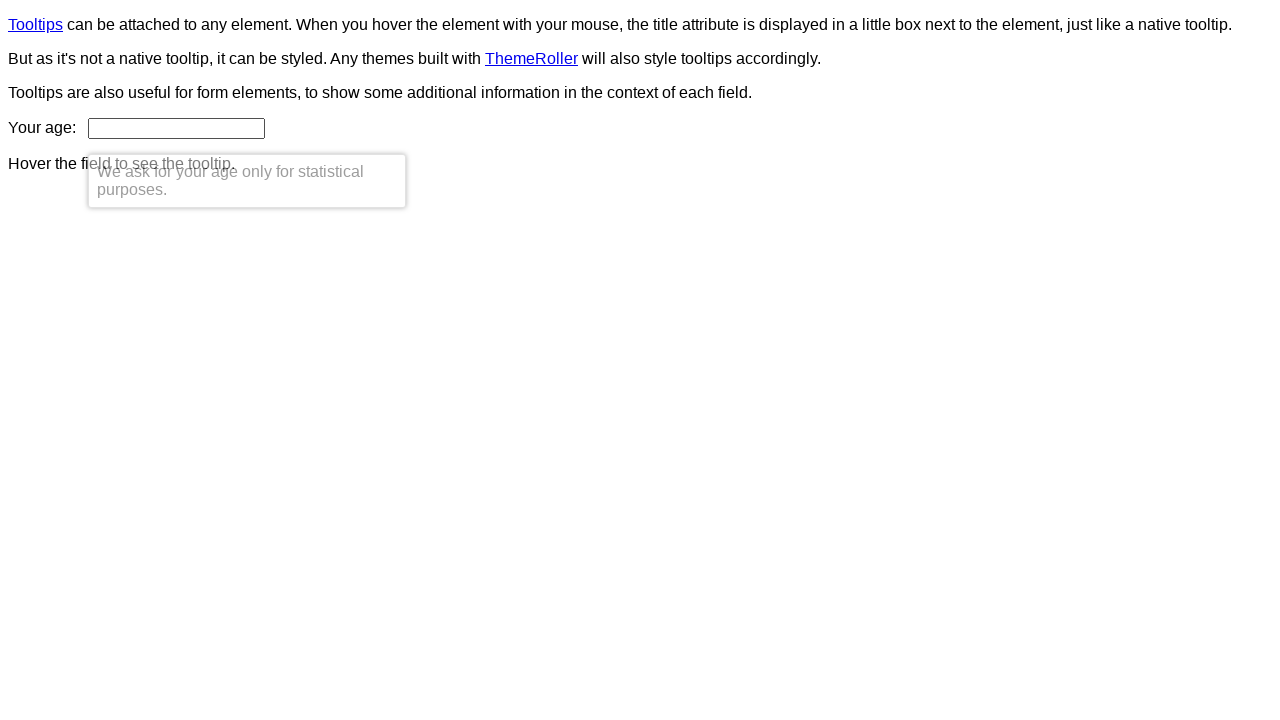

Verified tooltip text: 'We ask for your age only for statistical purposes.'
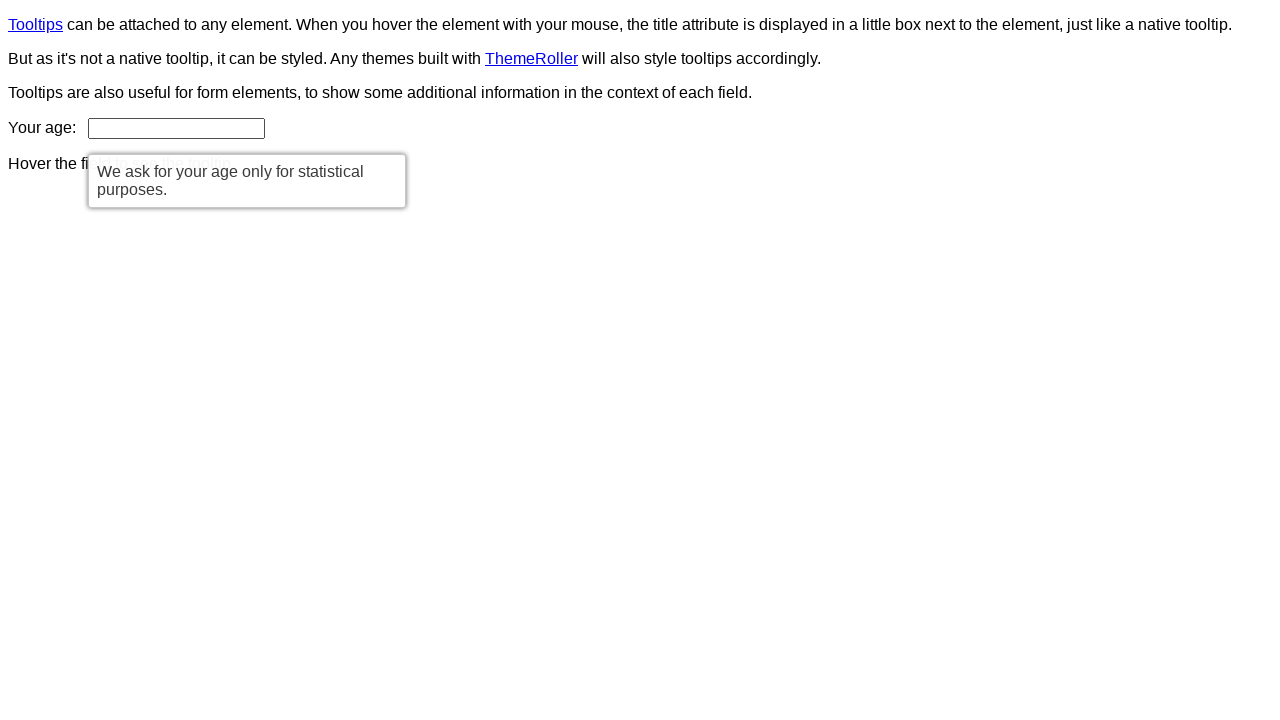

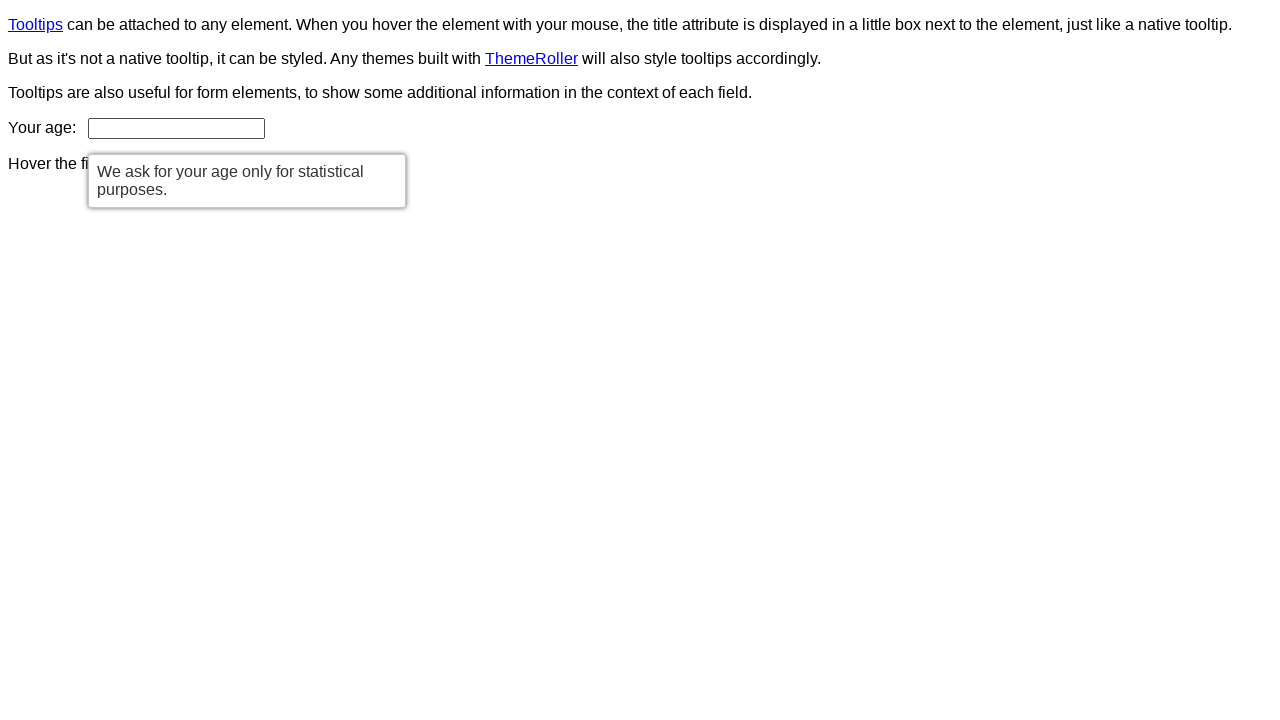